Tests a form submission by filling in first name, last name, and email fields, then clicking the submit button

Starting URL: http://secure-retreat-92358.herokuapp.com/

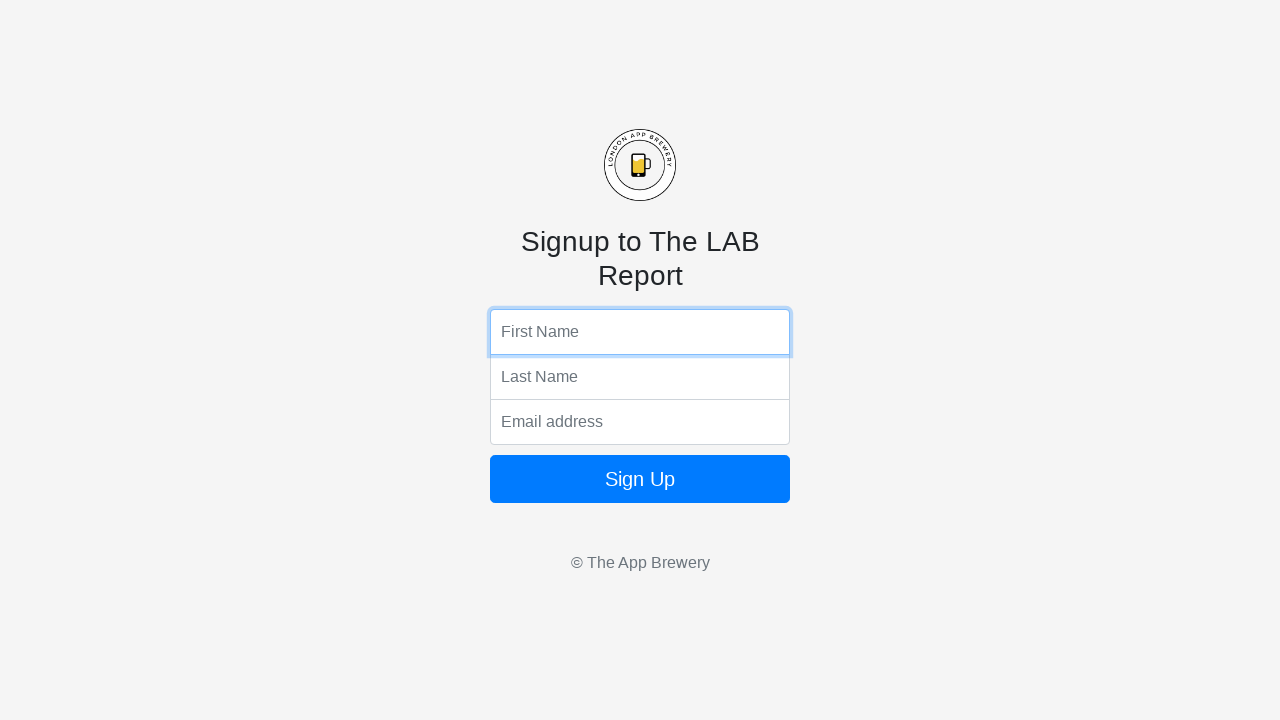

Filled first name field with 'Raj' on input[name='fName']
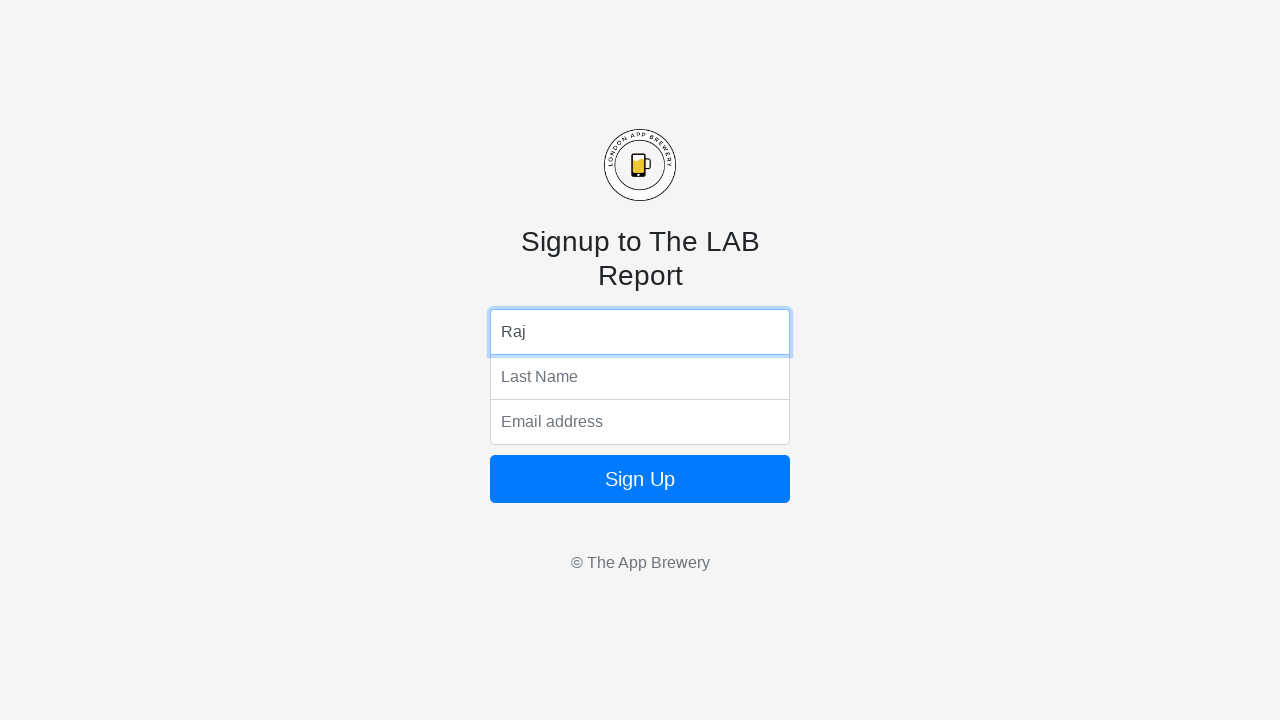

Filled last name field with 'Verma' on input[name='lName']
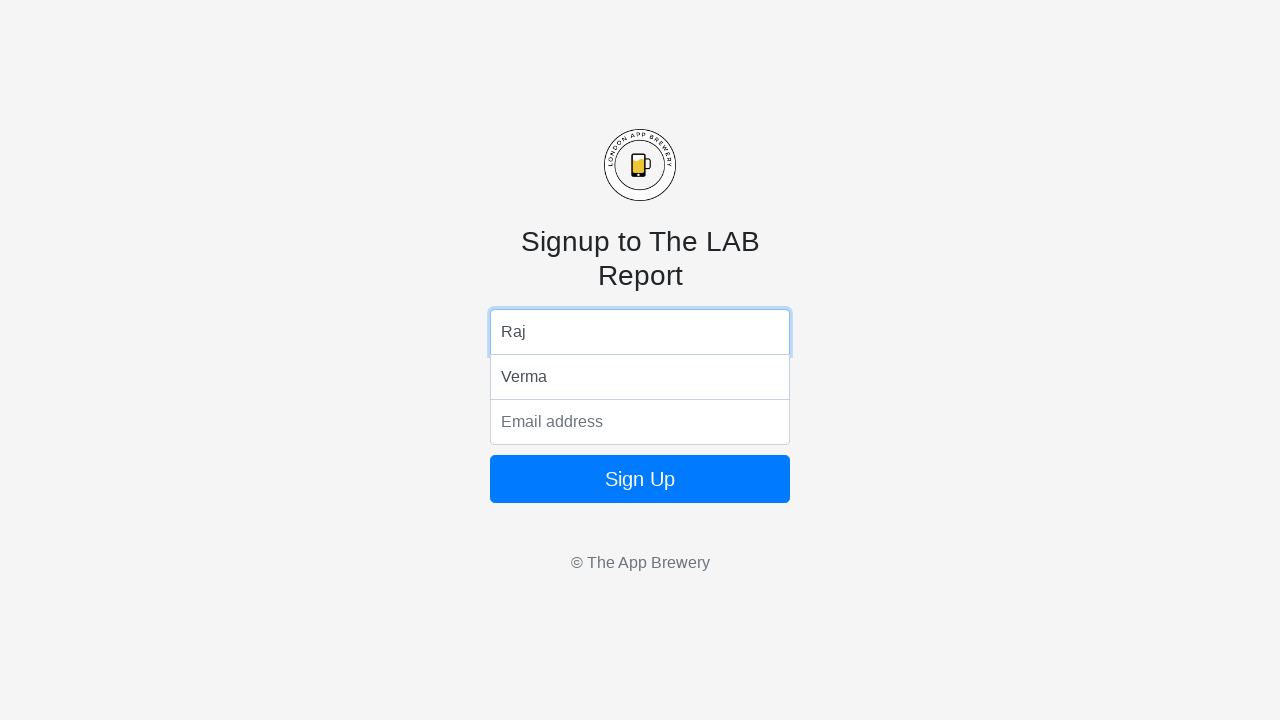

Filled email field with 'rverma@test.com' on input[name='email']
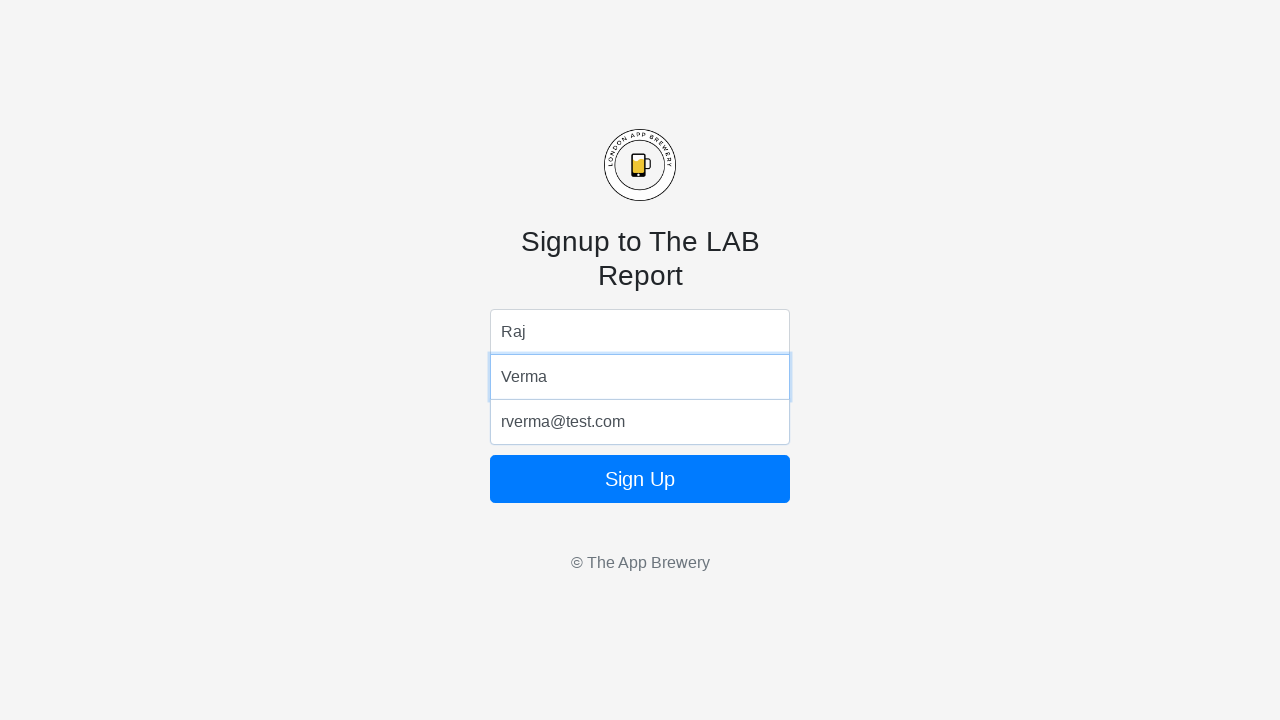

Clicked submit button to submit form at (640, 479) on button
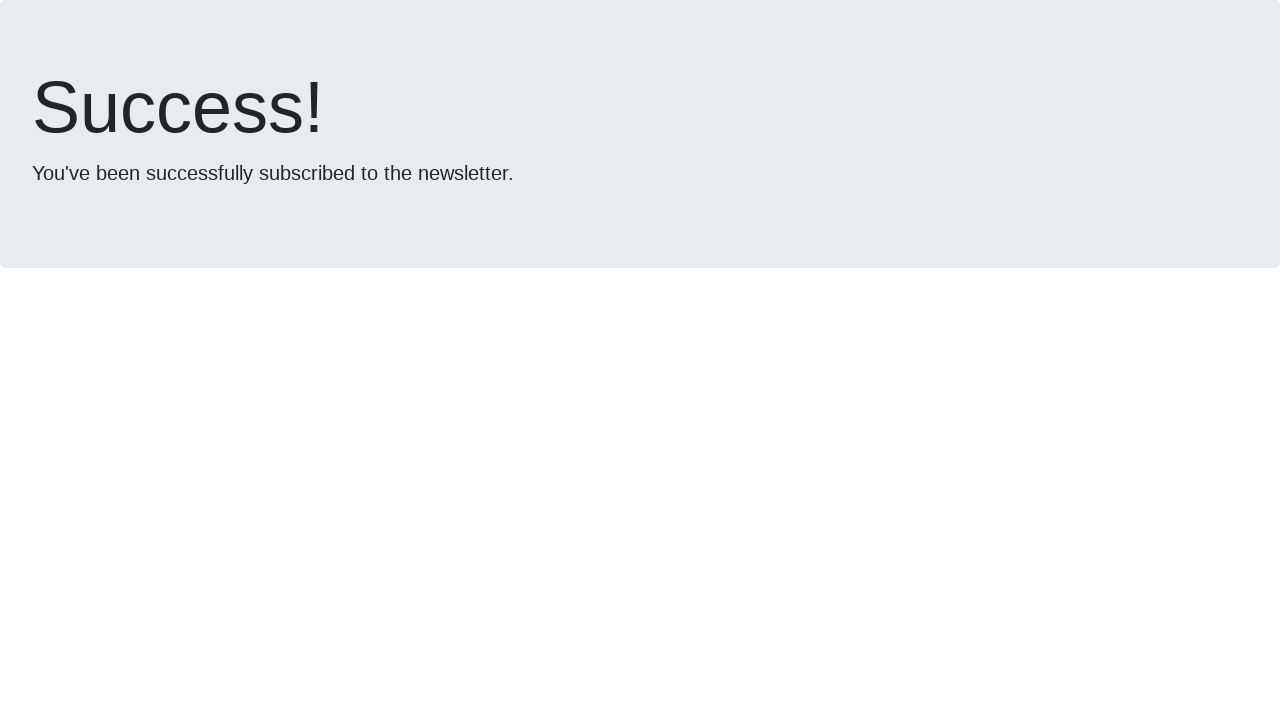

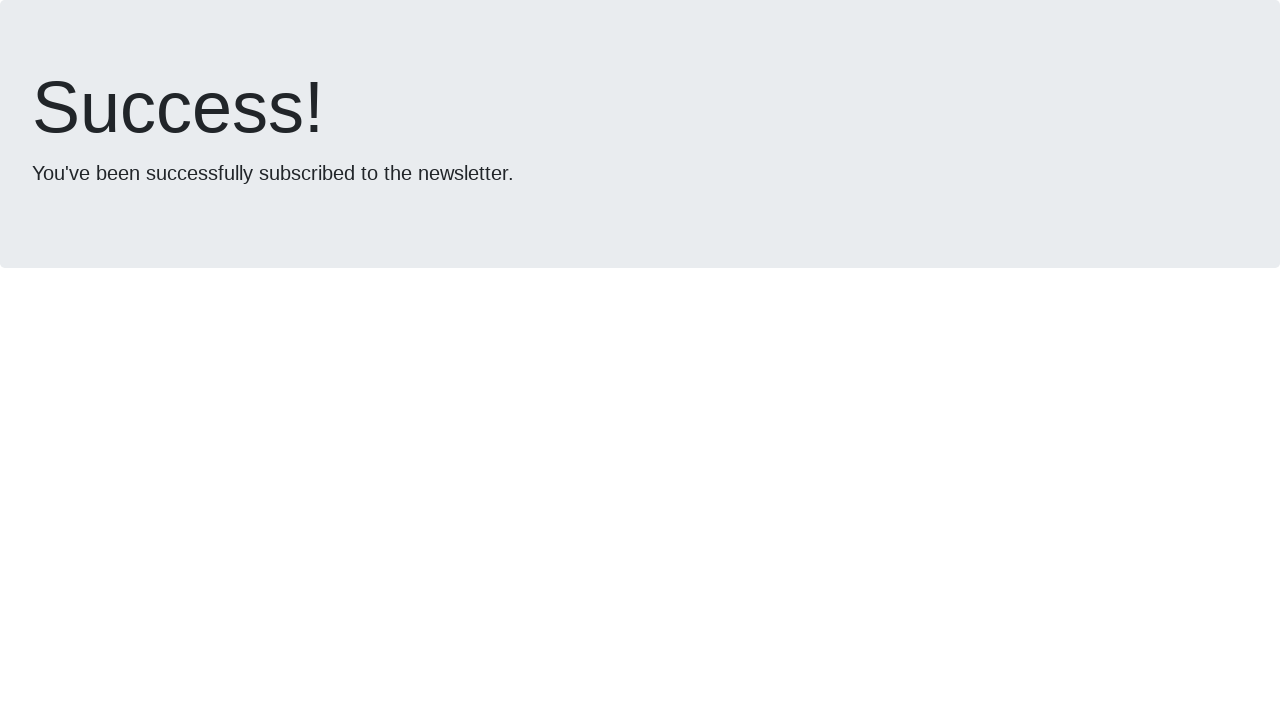